Tests multi-select dropdown functionality by selecting multiple options using different methods and then deselecting all

Starting URL: https://www.w3schools.com/tags/tryit.asp?filename=tryhtml_select_multiple

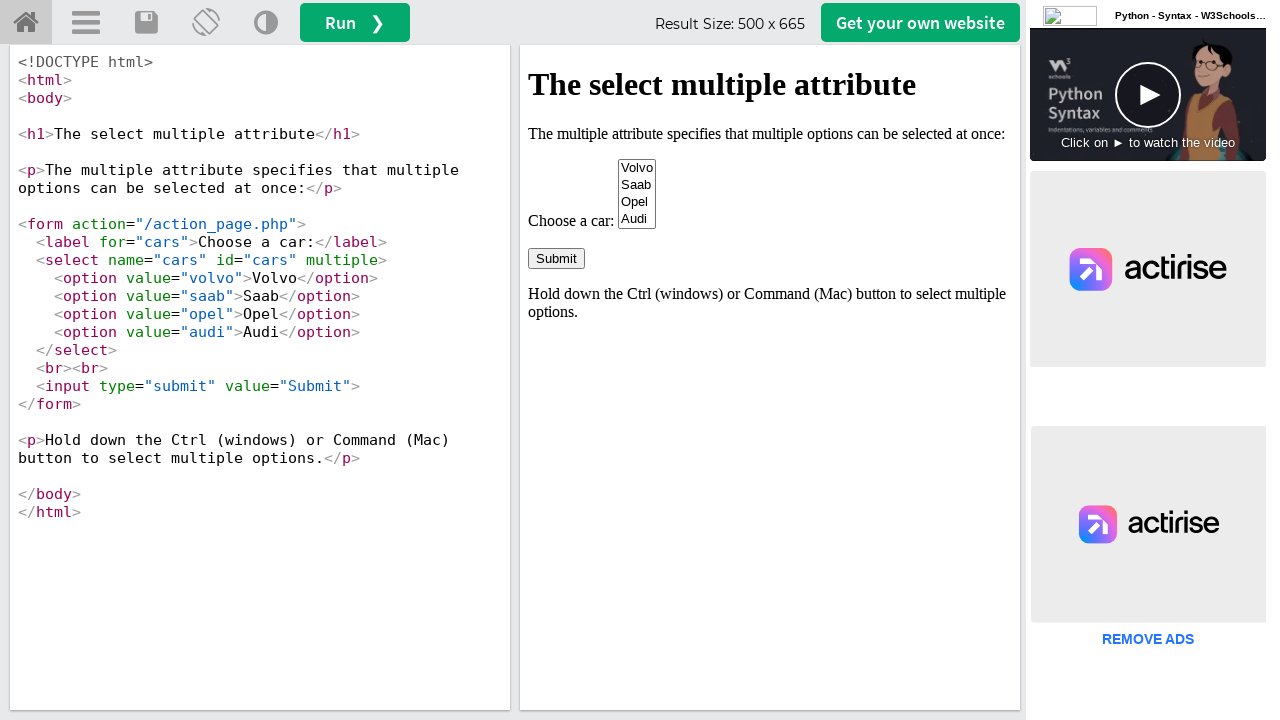

Located iframe containing the form
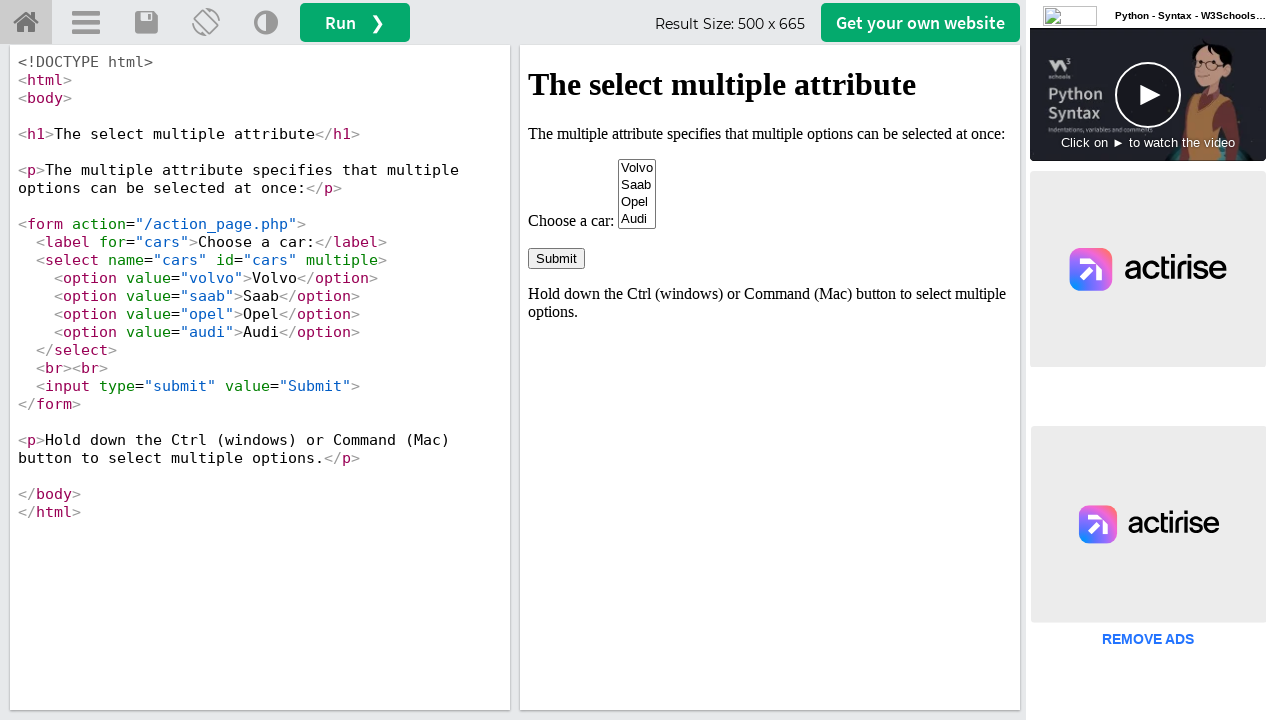

Located multi-select dropdown element
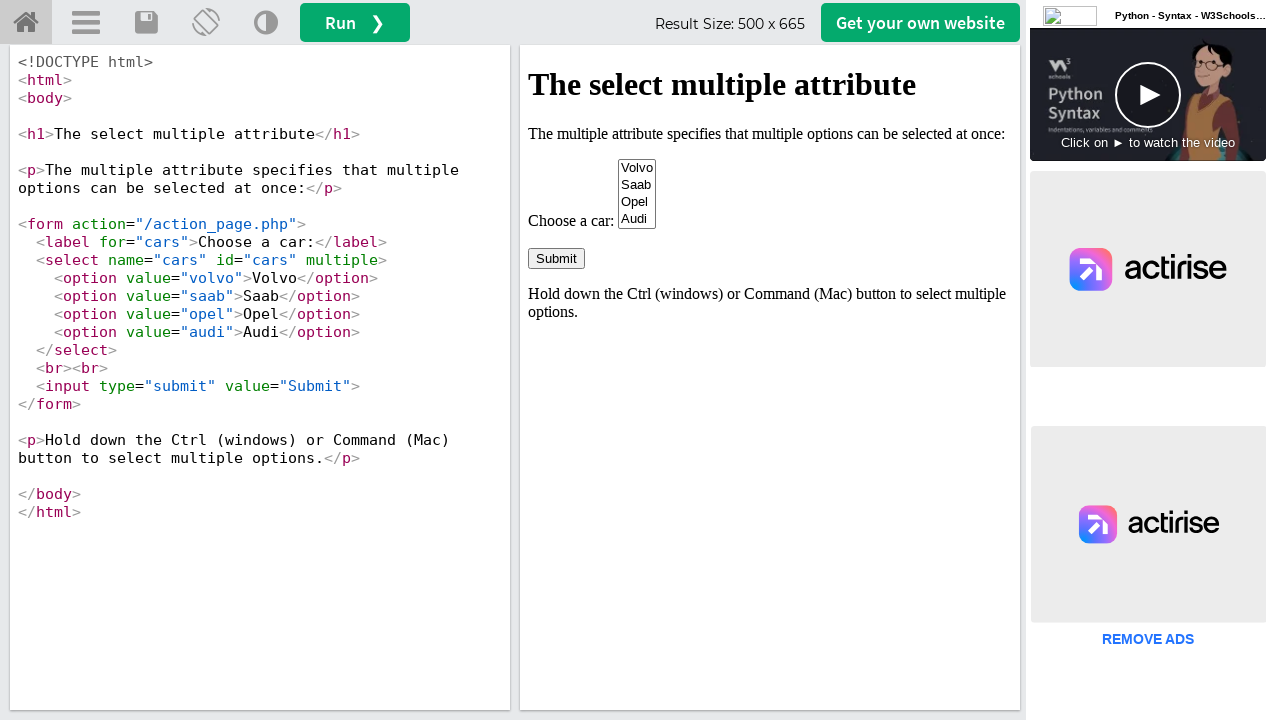

Selected 'Volvo' by index 0 on iframe#iframeResult >> nth=0 >> internal:control=enter-frame >> select#cars
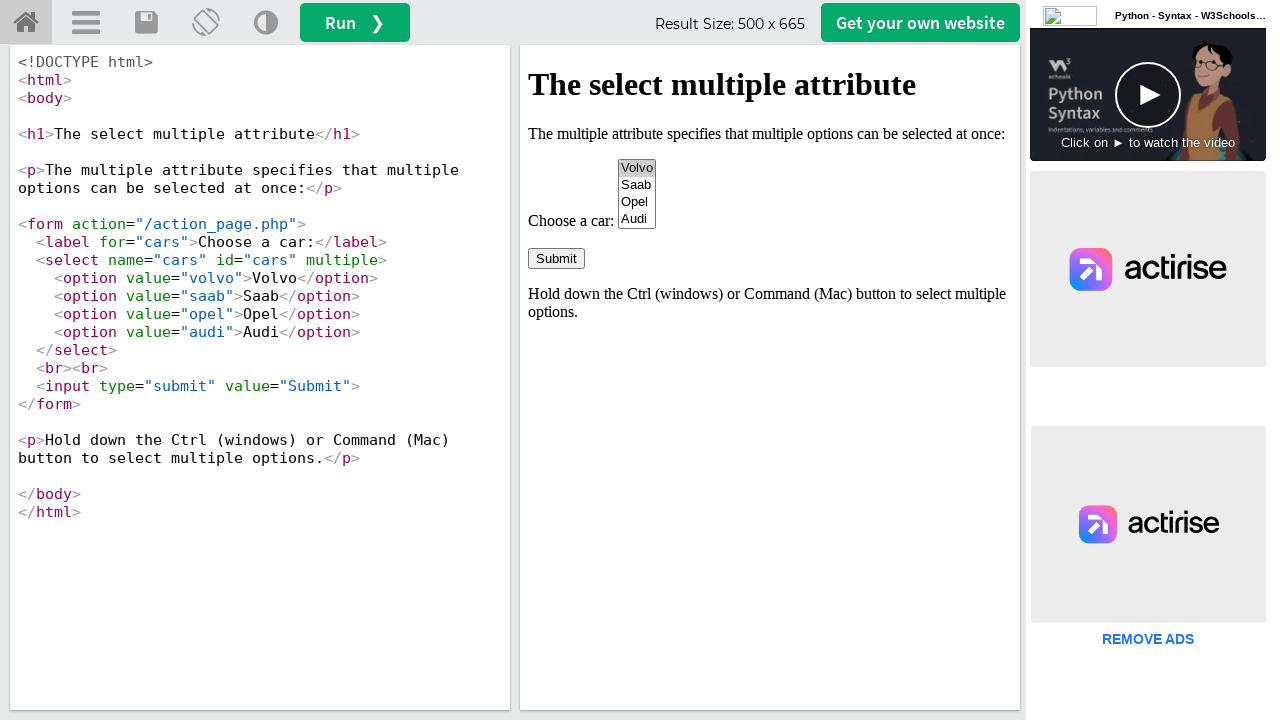

Selected 'Audi' by visible text on iframe#iframeResult >> nth=0 >> internal:control=enter-frame >> select#cars
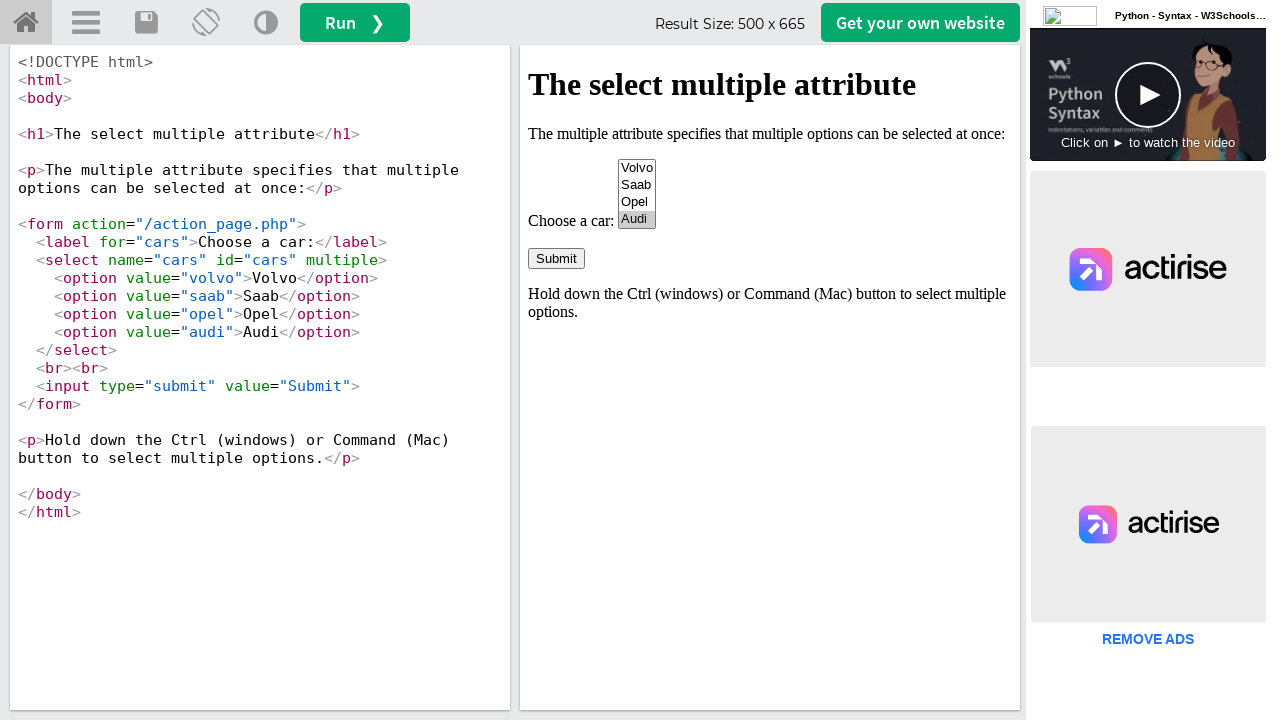

Selected 'Opel' by value attribute on iframe#iframeResult >> nth=0 >> internal:control=enter-frame >> select#cars
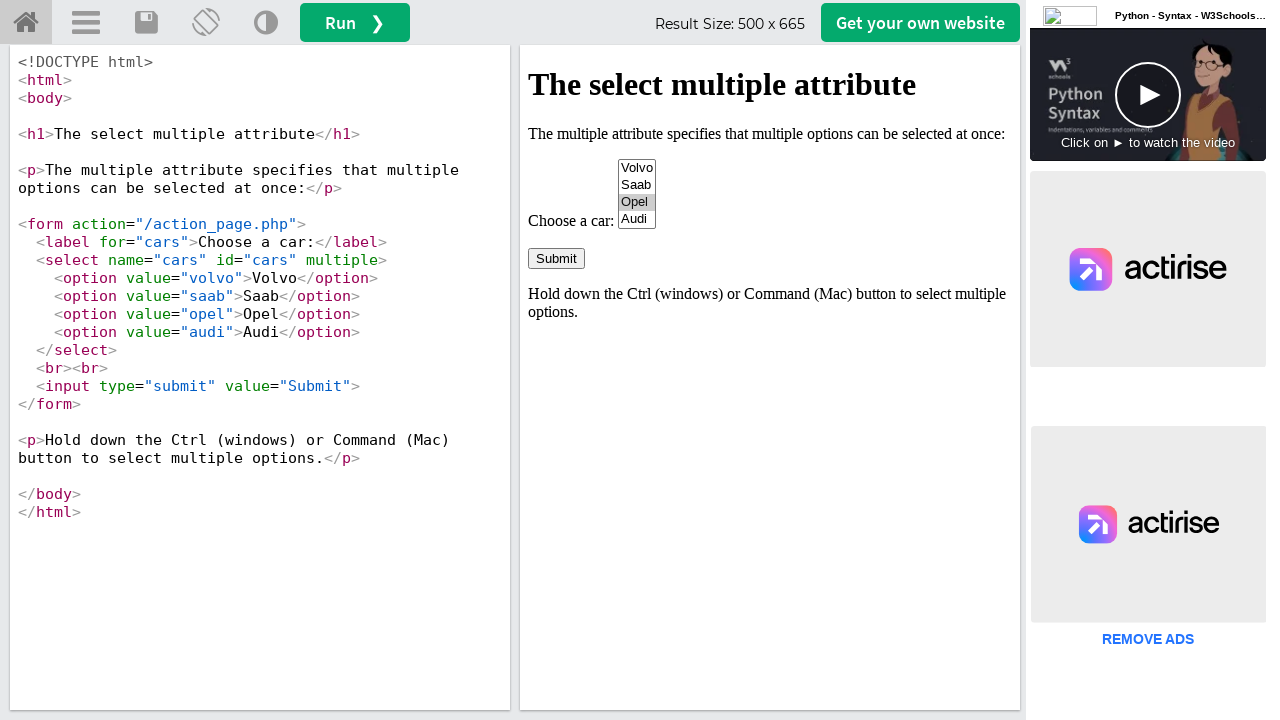

Deselected all options in the multi-select dropdown on iframe#iframeResult >> nth=0 >> internal:control=enter-frame >> select#cars
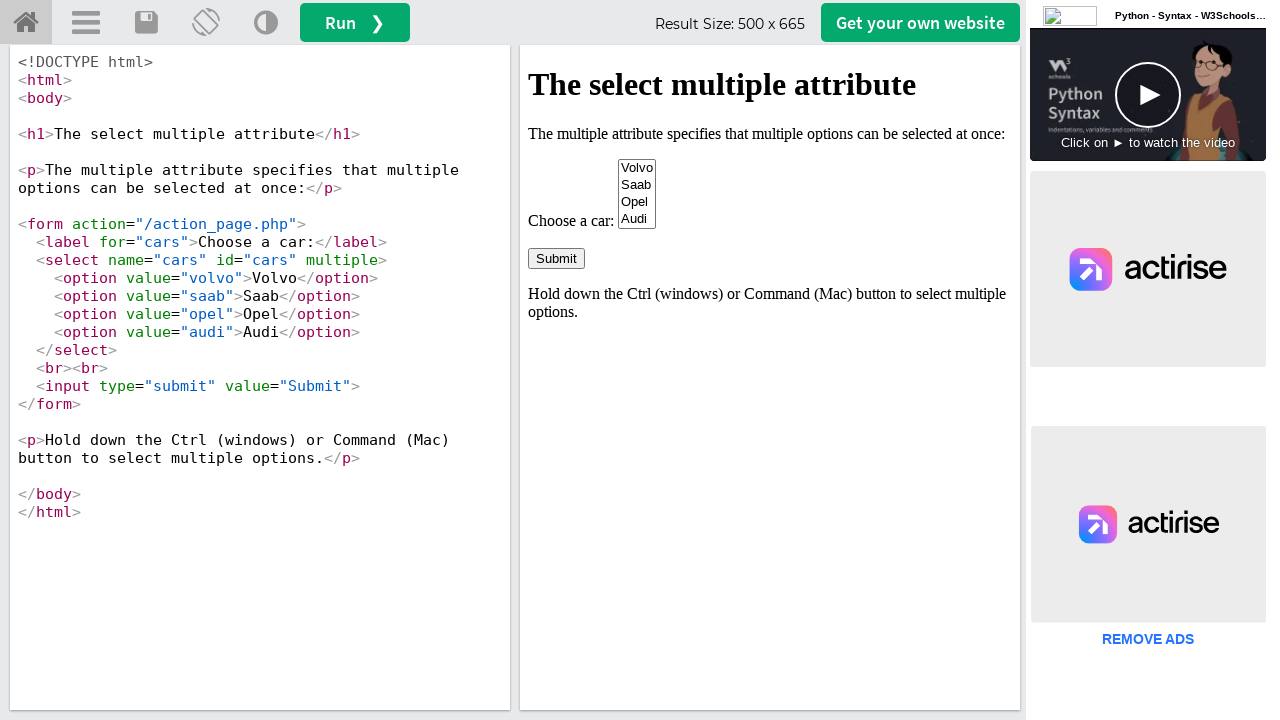

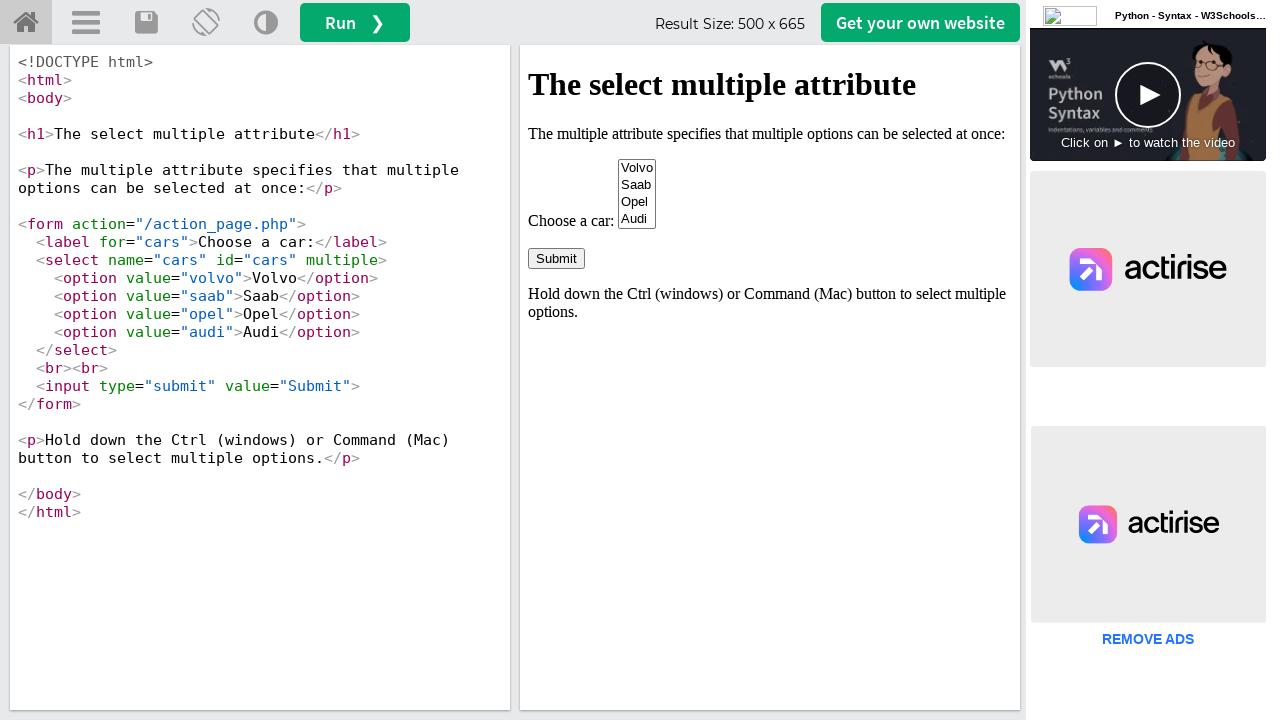